Tests React Semantic UI dropdown by selecting different name options from the dropdown list

Starting URL: https://react.semantic-ui.com/maximize/dropdown-example-selection/

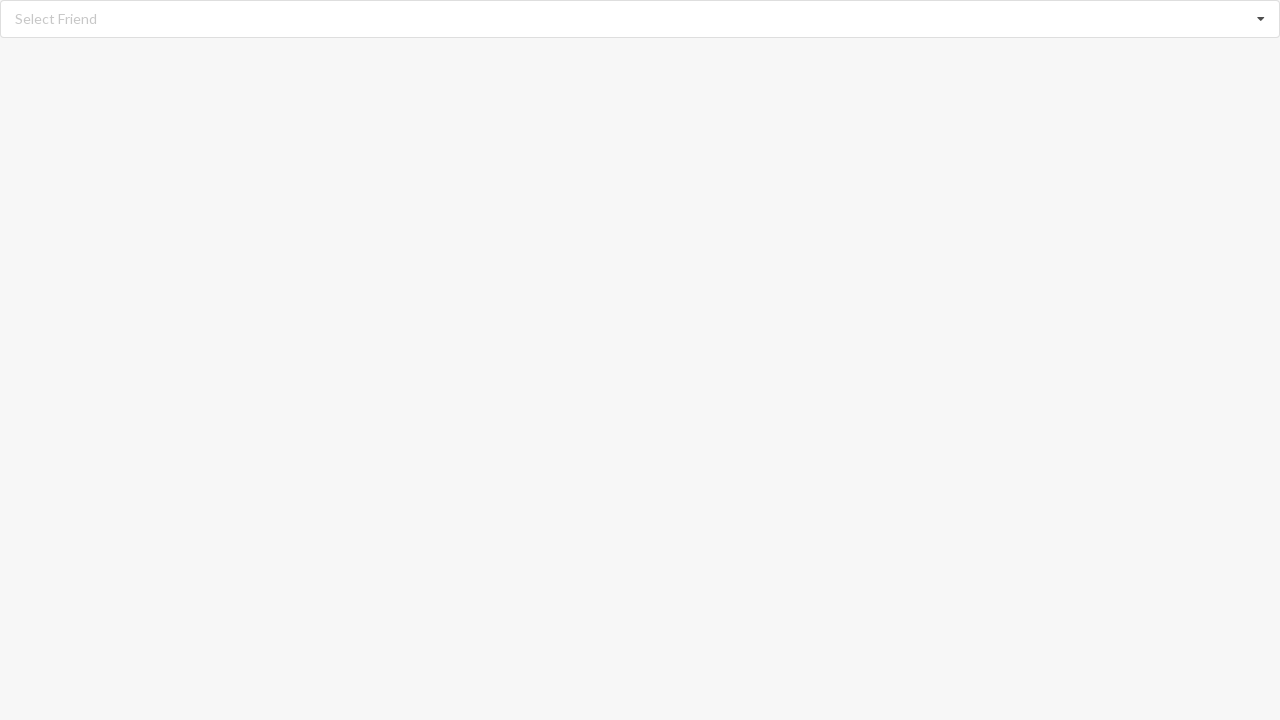

Clicked dropdown to open menu at (640, 19) on div[role='listbox']
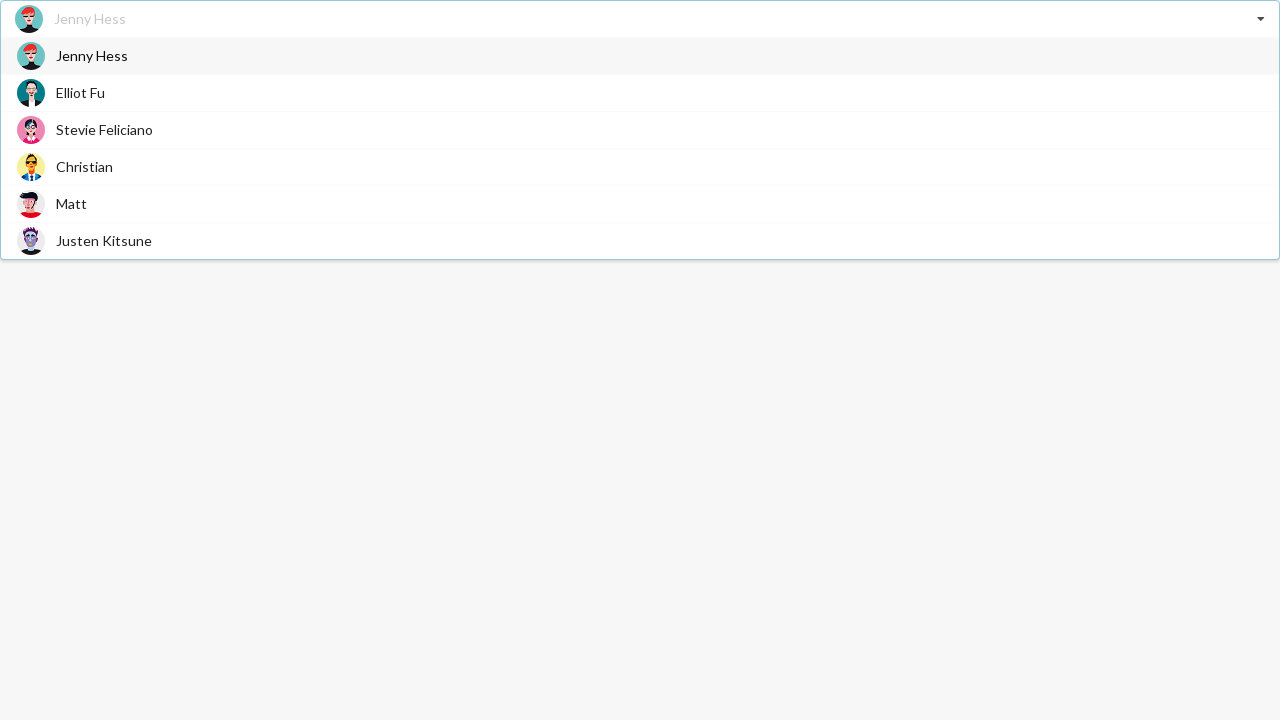

Dropdown items became visible
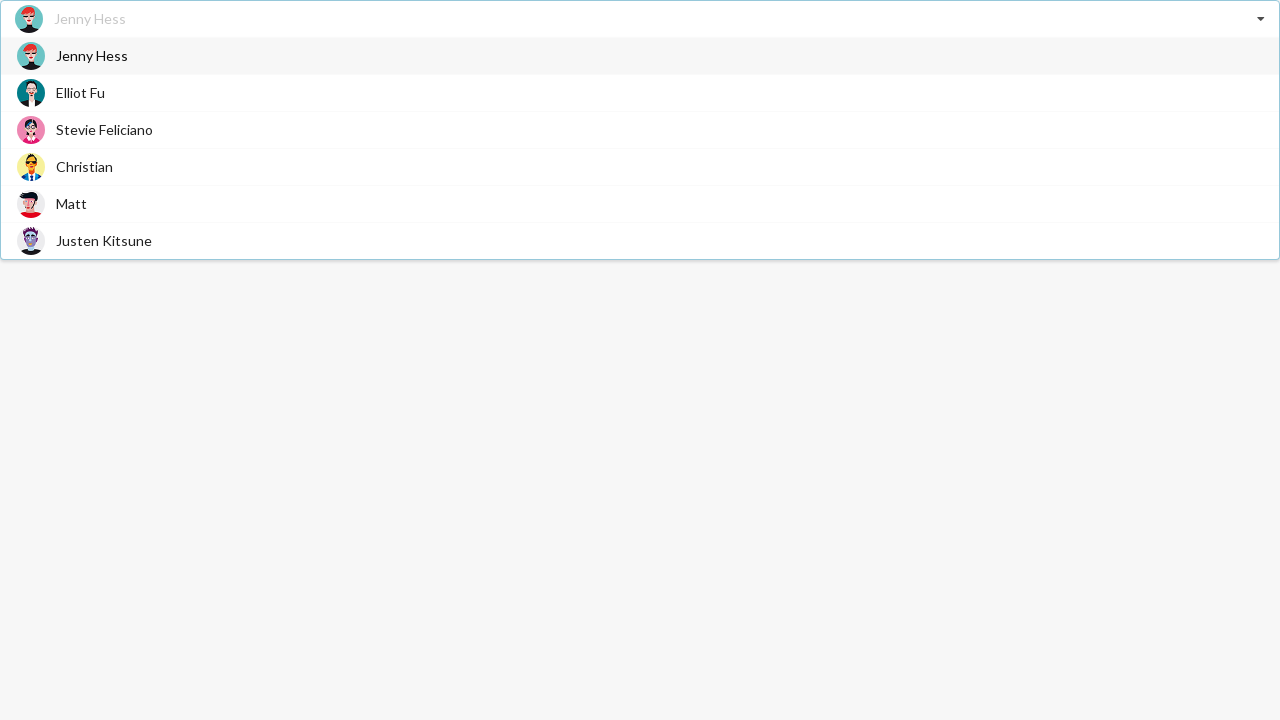

Selected 'Christian' from dropdown at (84, 166) on div[role='listbox'] div span:has-text('Christian')
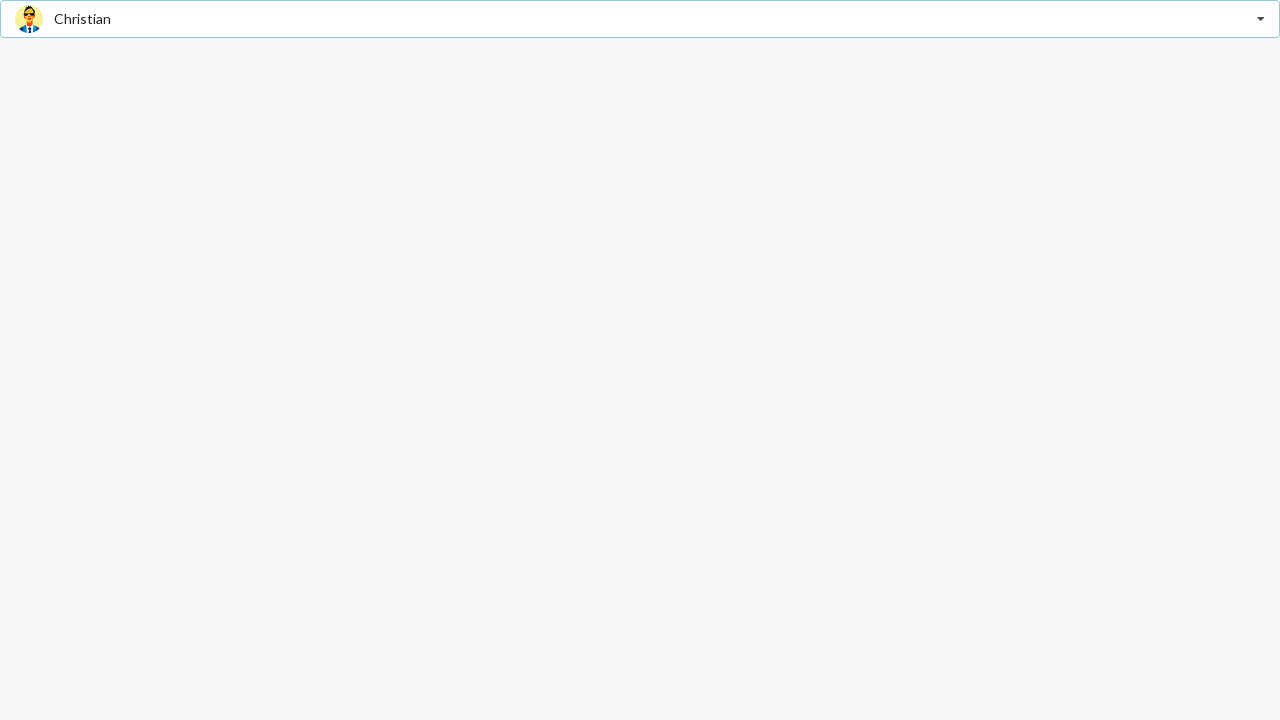

Clicked dropdown to open menu at (640, 19) on div[role='listbox']
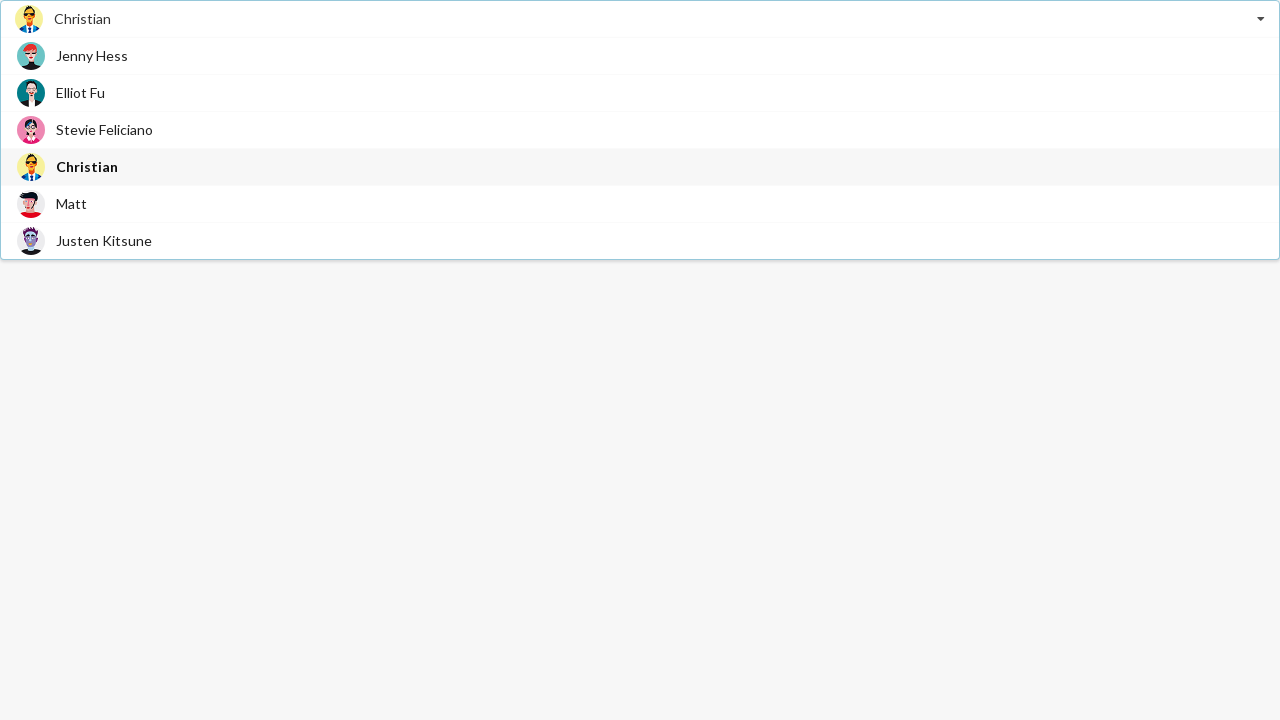

Dropdown items became visible
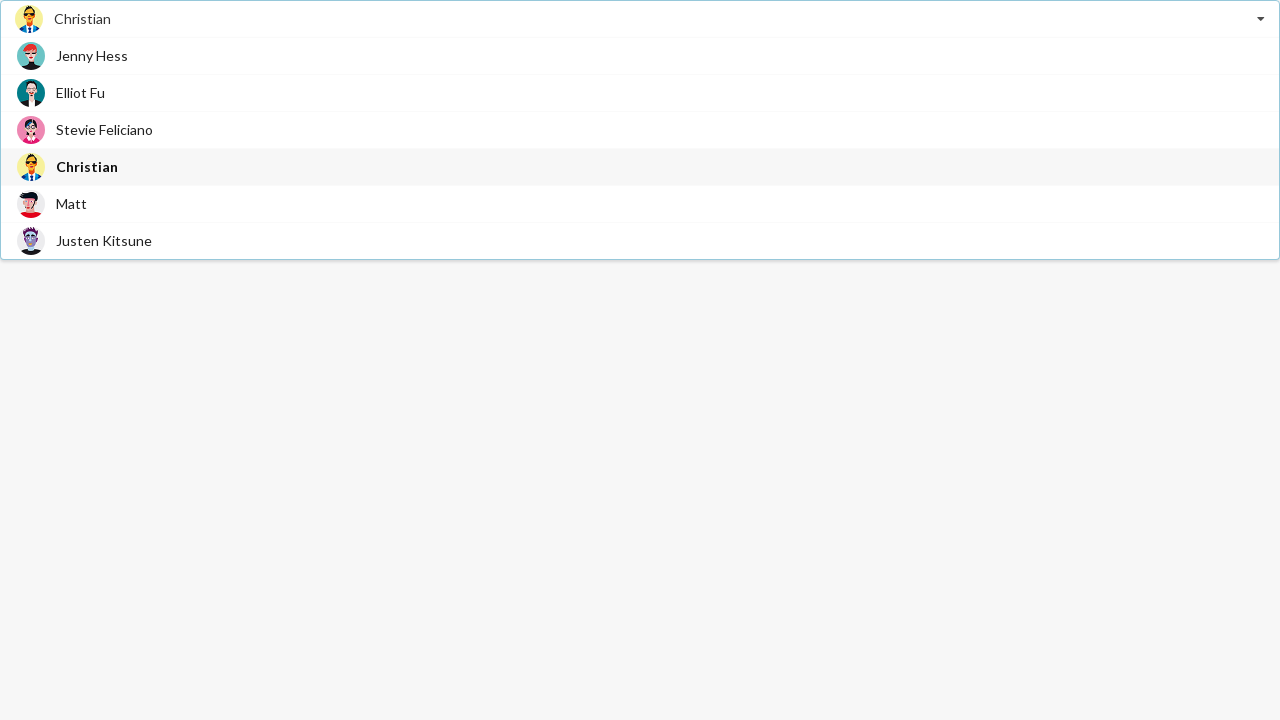

Selected 'Jenny Hess' from dropdown at (92, 56) on div[role='listbox'] div span:has-text('Jenny Hess')
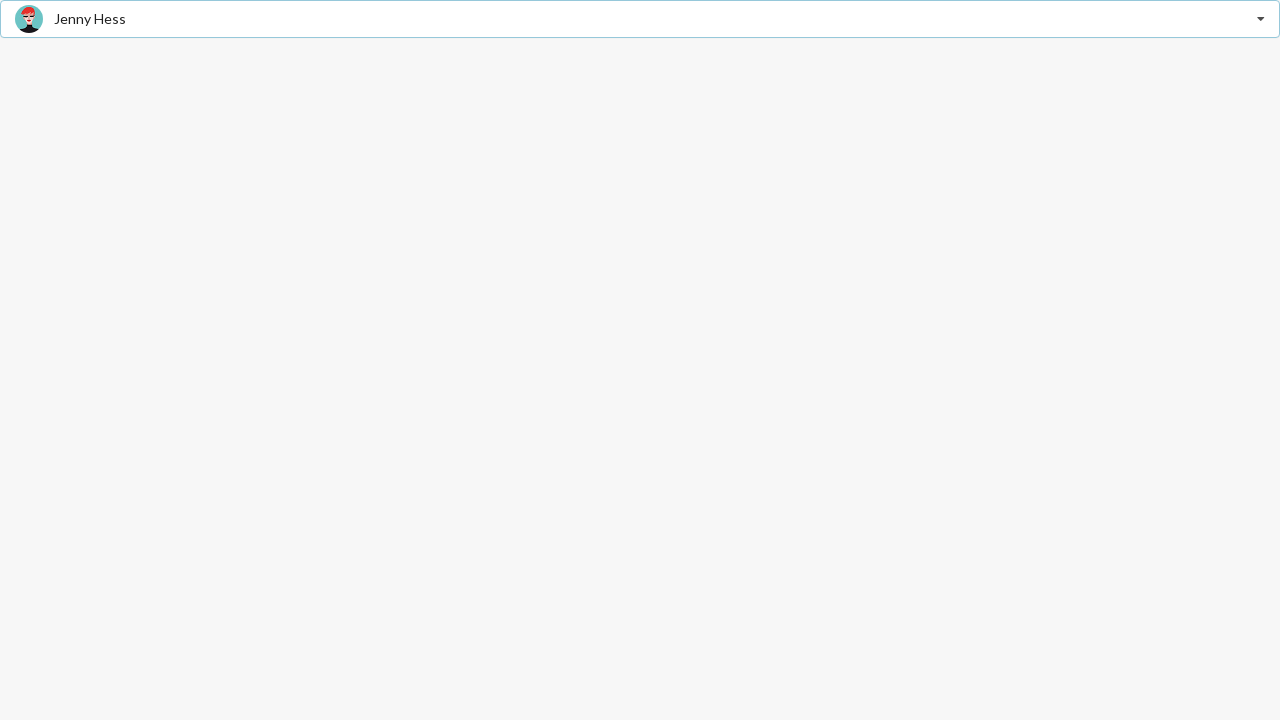

Clicked dropdown to open menu at (640, 19) on div[role='listbox']
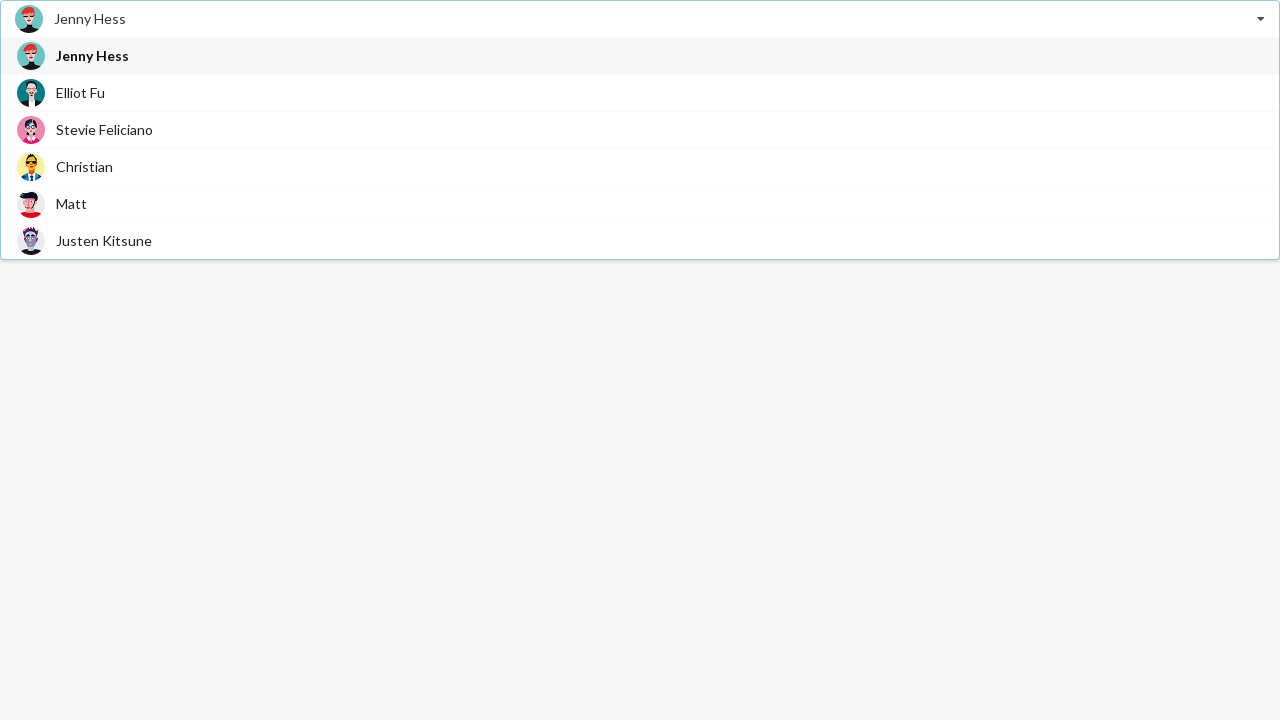

Dropdown items became visible
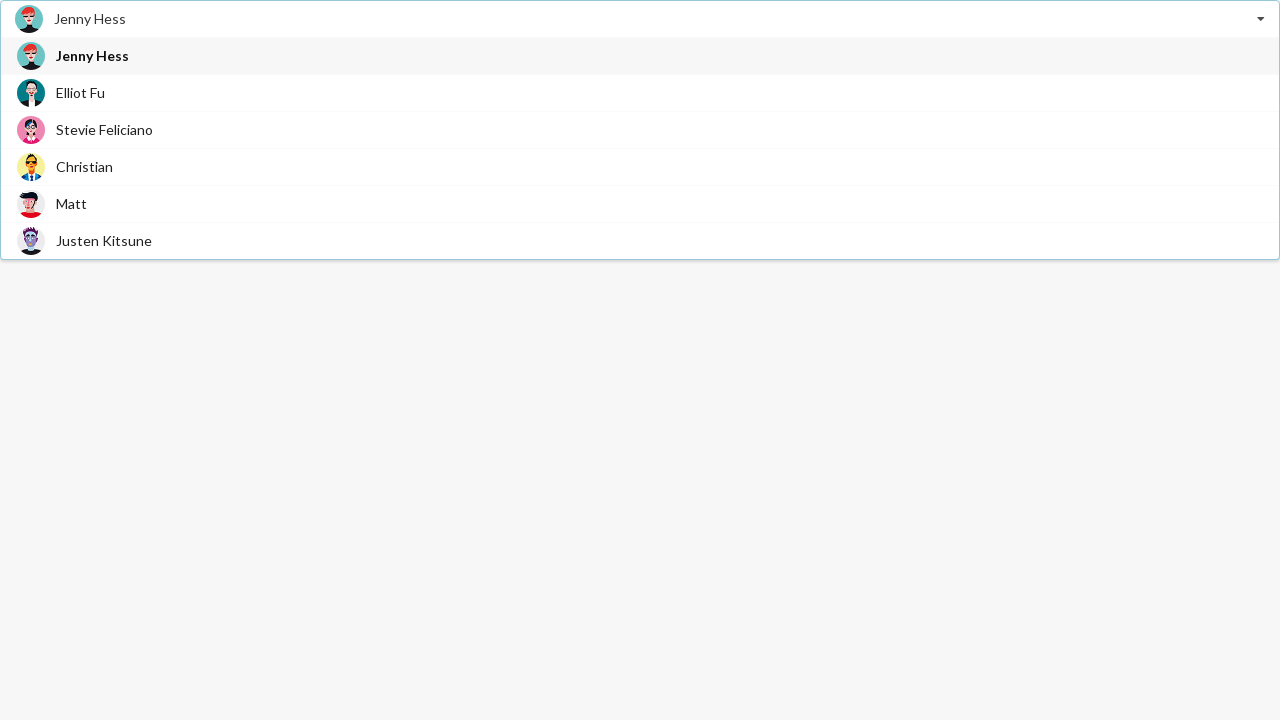

Selected 'Stevie Feliciano' from dropdown at (104, 130) on div[role='listbox'] div span:has-text('Stevie Feliciano')
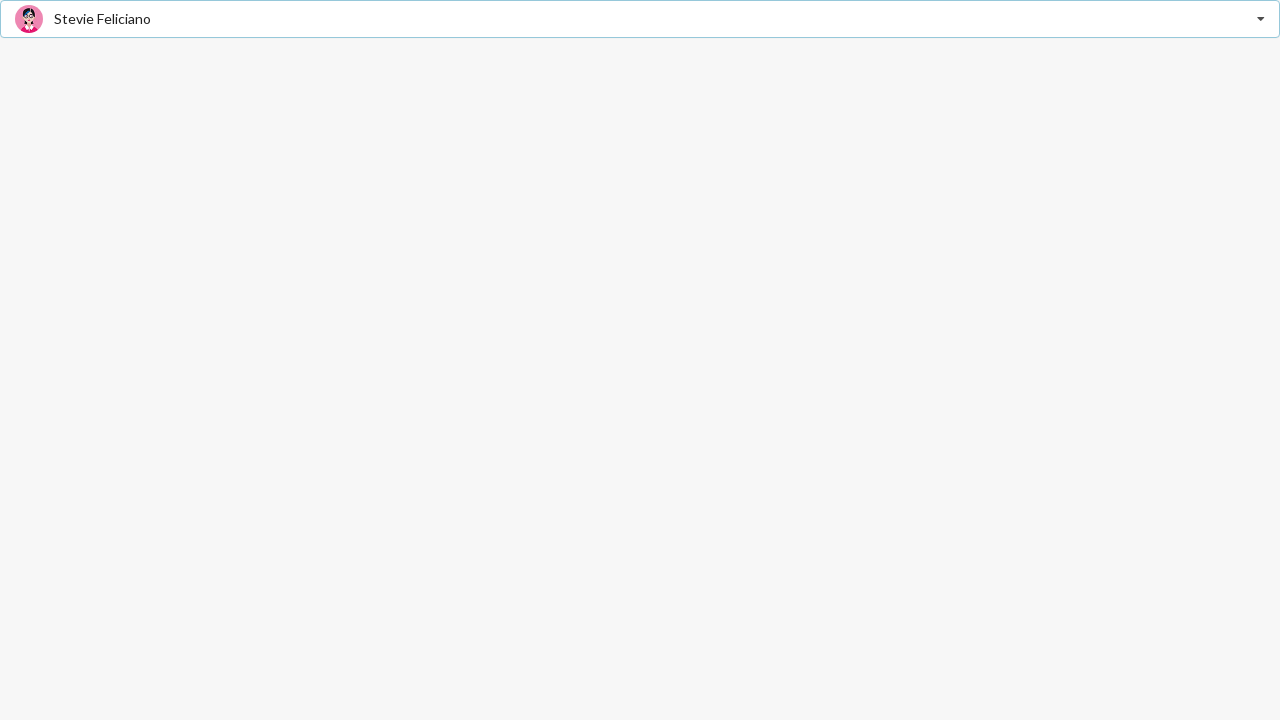

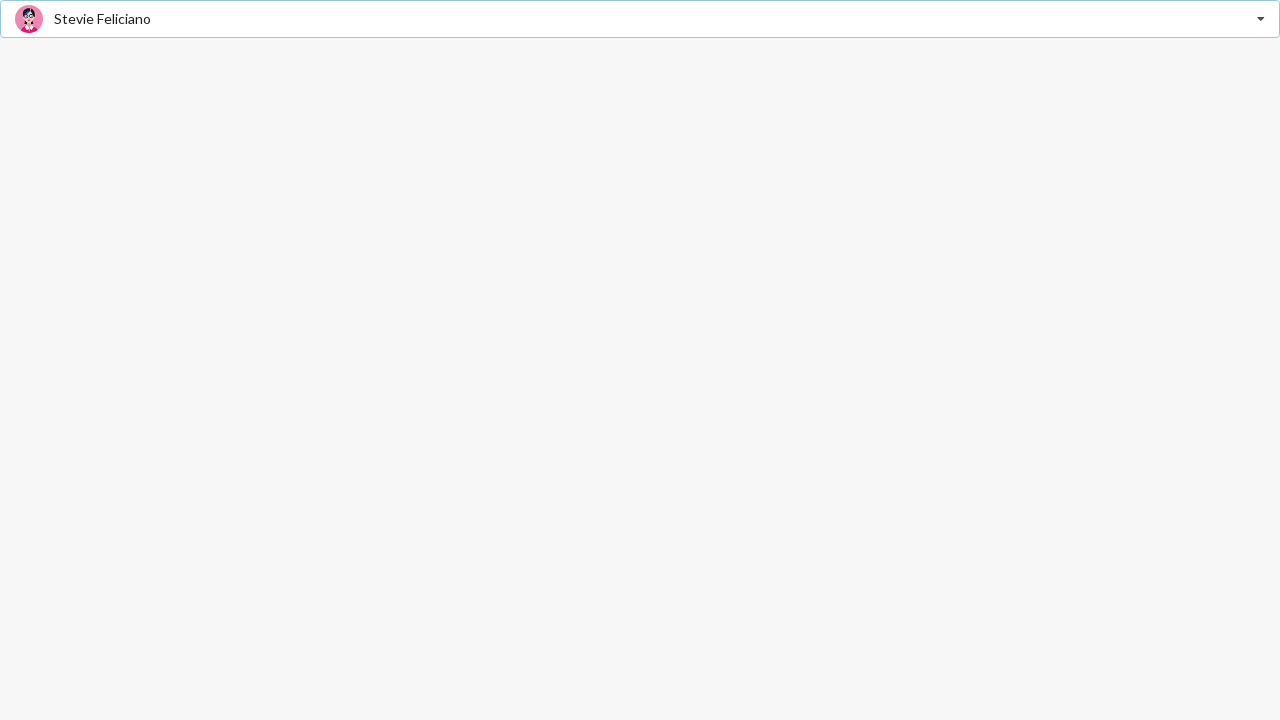